Tests dynamic loading where an element is initially absent from the DOM, clicks start button, and waits for the element to be added to the page

Starting URL: https://the-internet.herokuapp.com/dynamic_loading/2

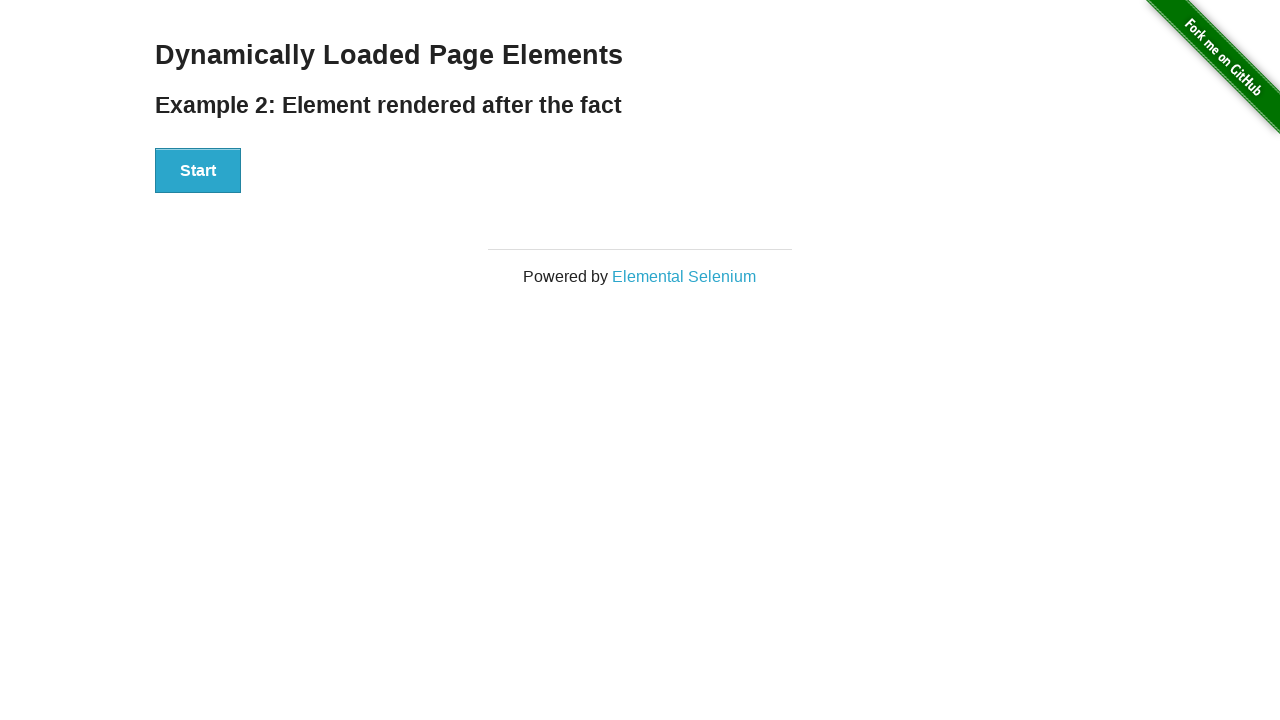

Clicked start button to trigger dynamic loading at (198, 171) on #start > button
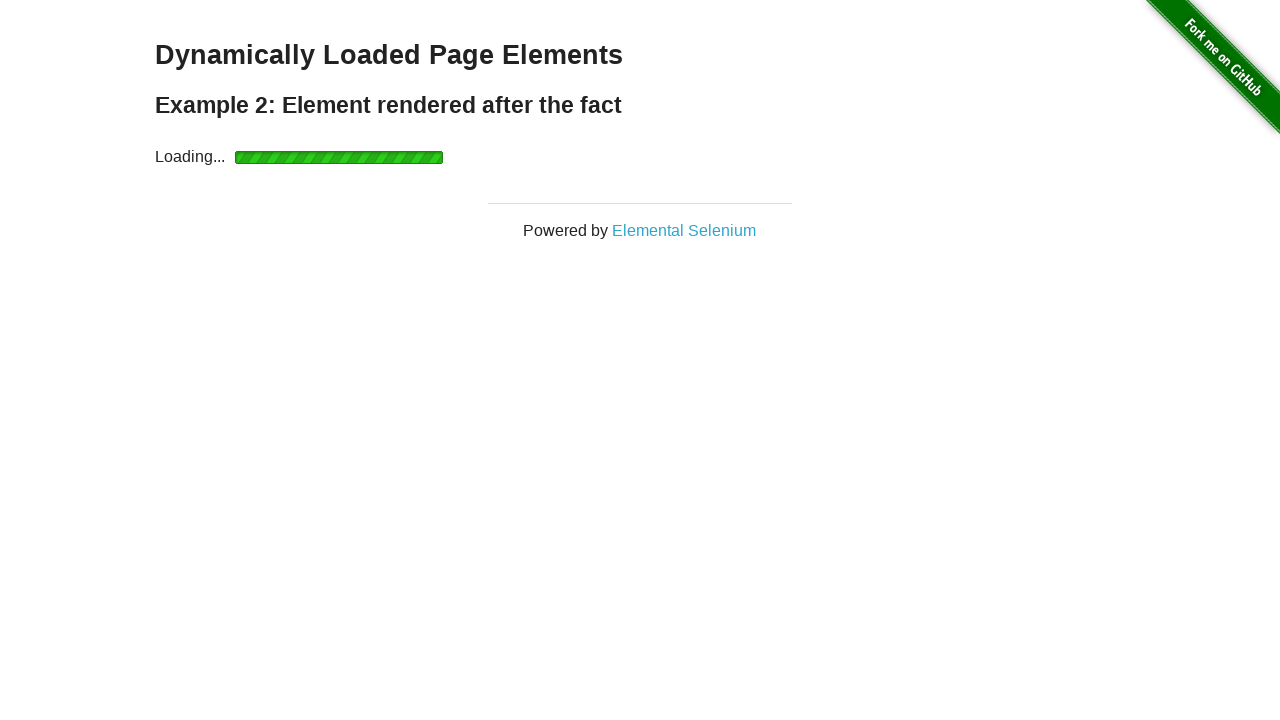

Waited for element to be added to DOM
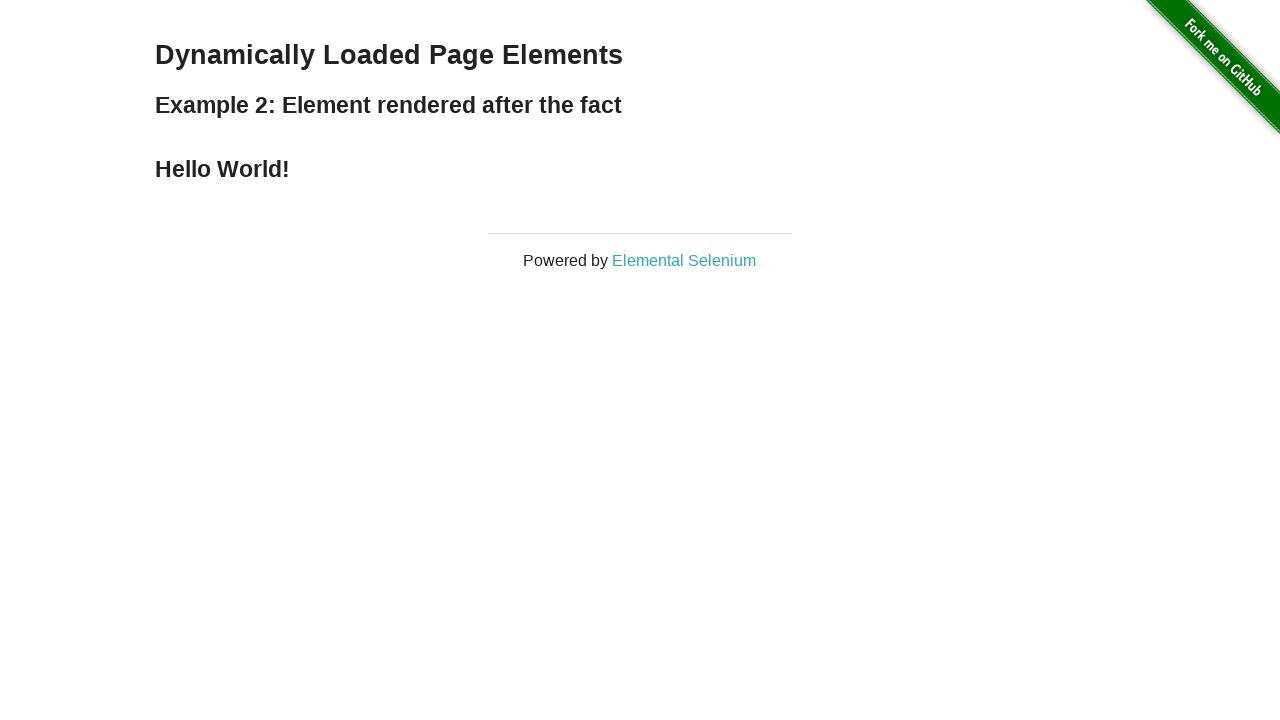

Verified loaded element contains 'Hello World!' text
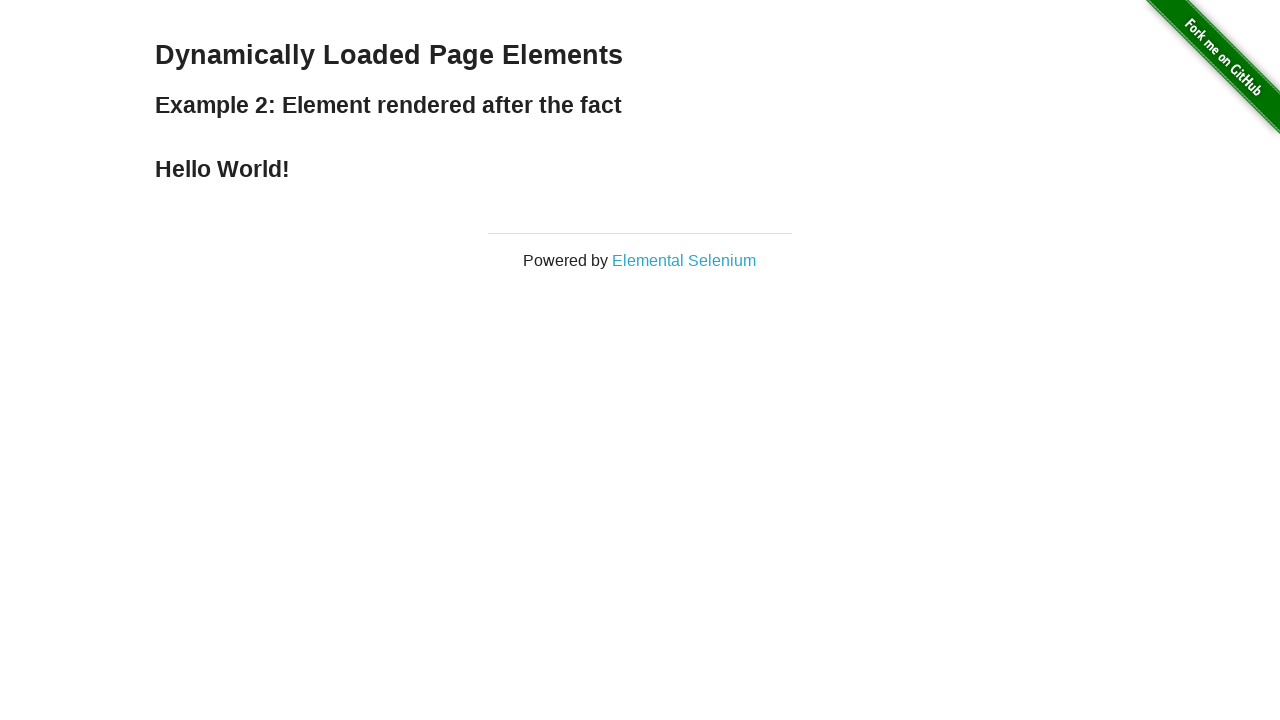

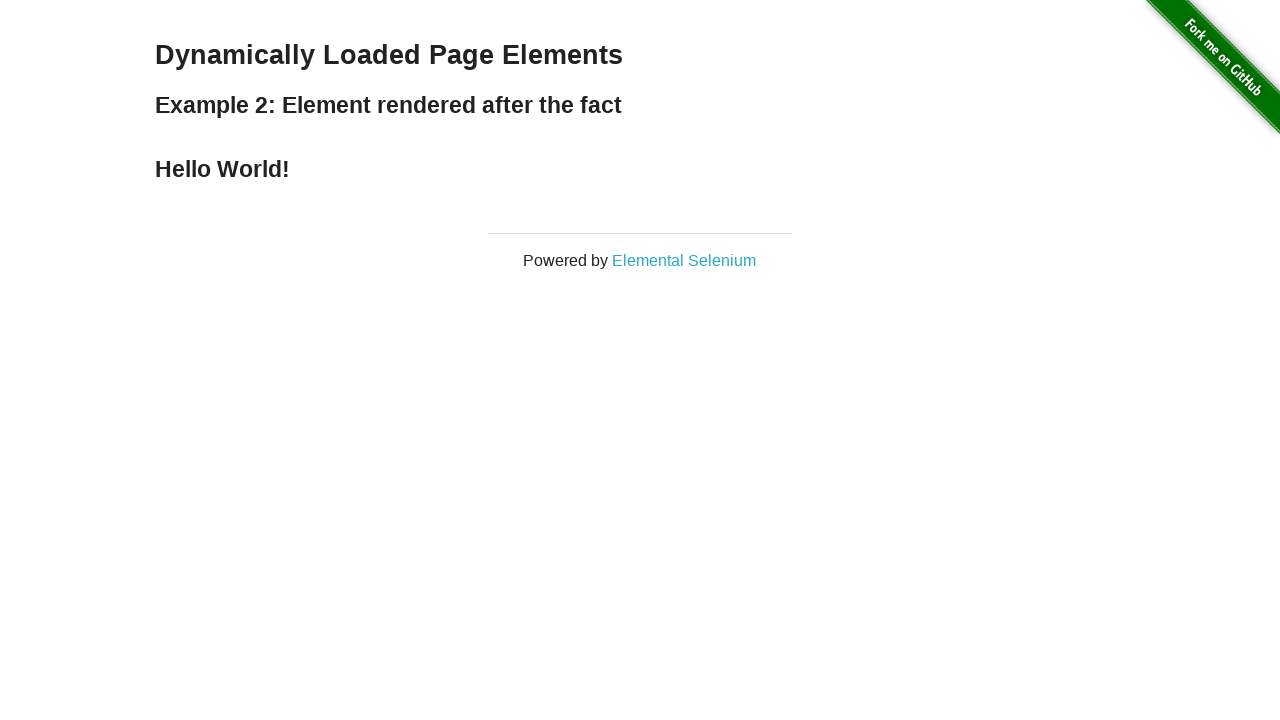